Tests click and hold functionality to select a range of items by dragging from first to eighth element

Starting URL: https://automationfc.github.io/jquery-selectable/

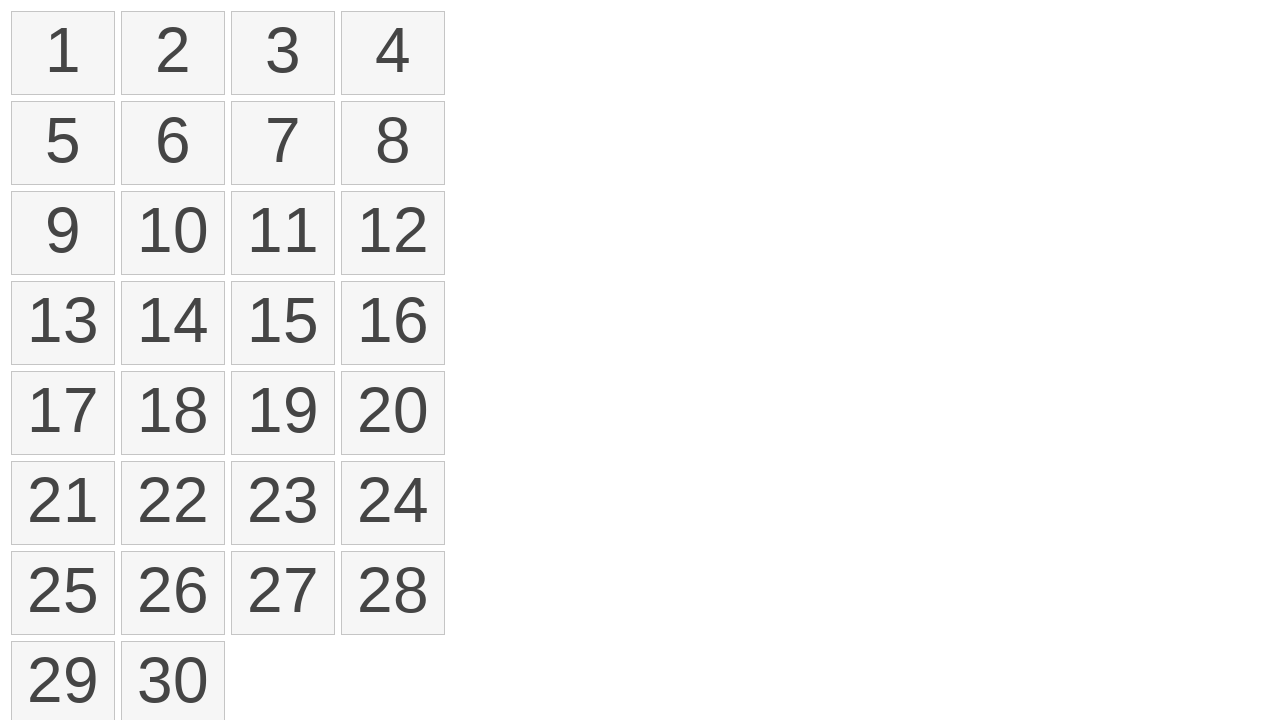

Waited for selectable list to load
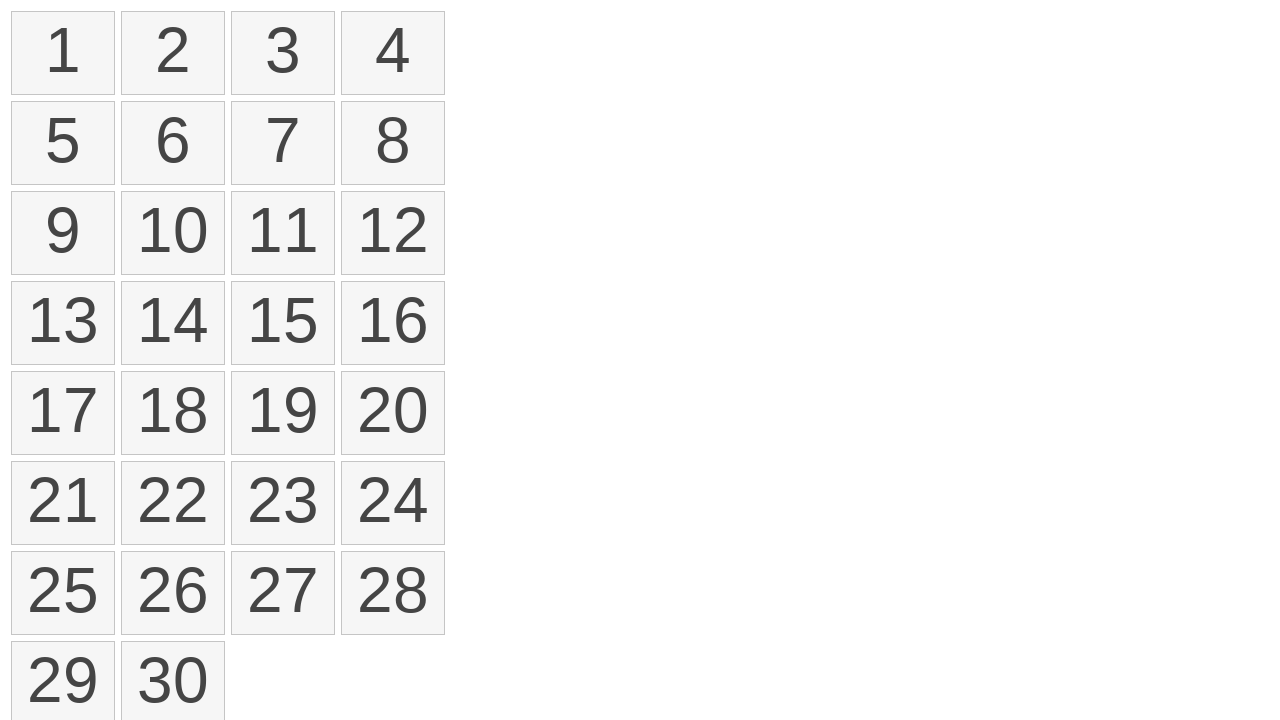

Located first item in selectable list
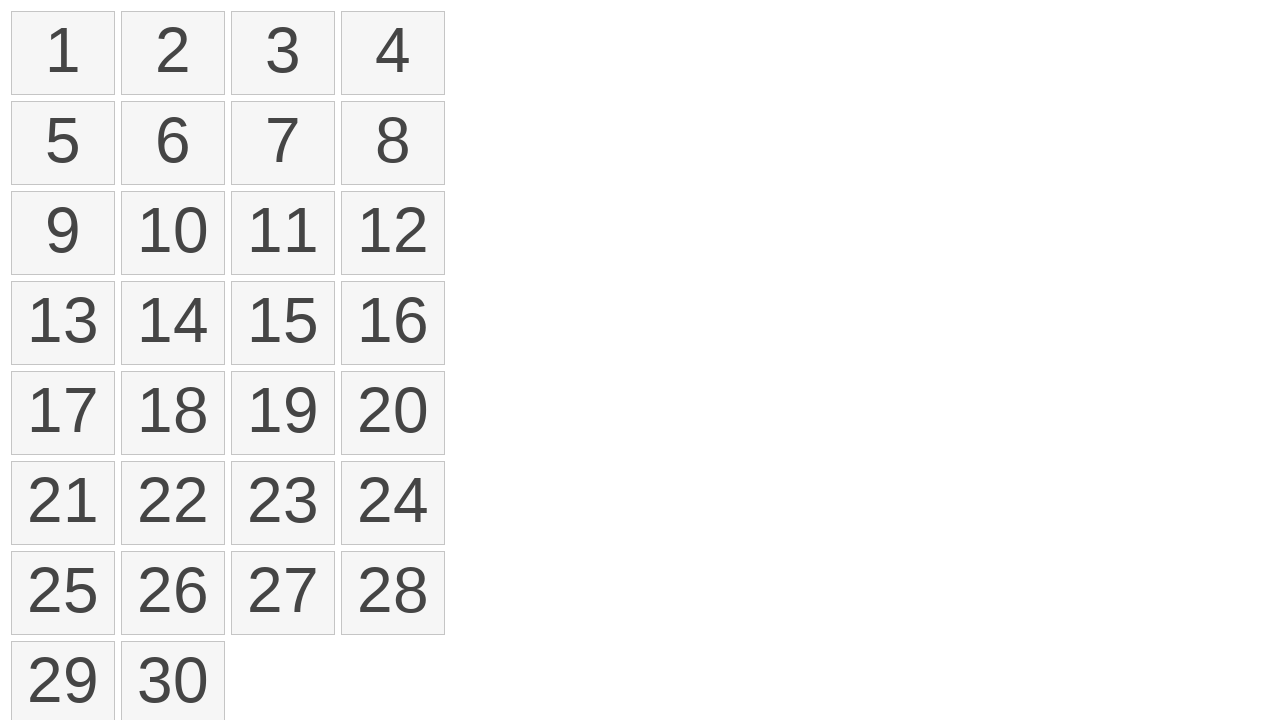

Located eighth item in selectable list
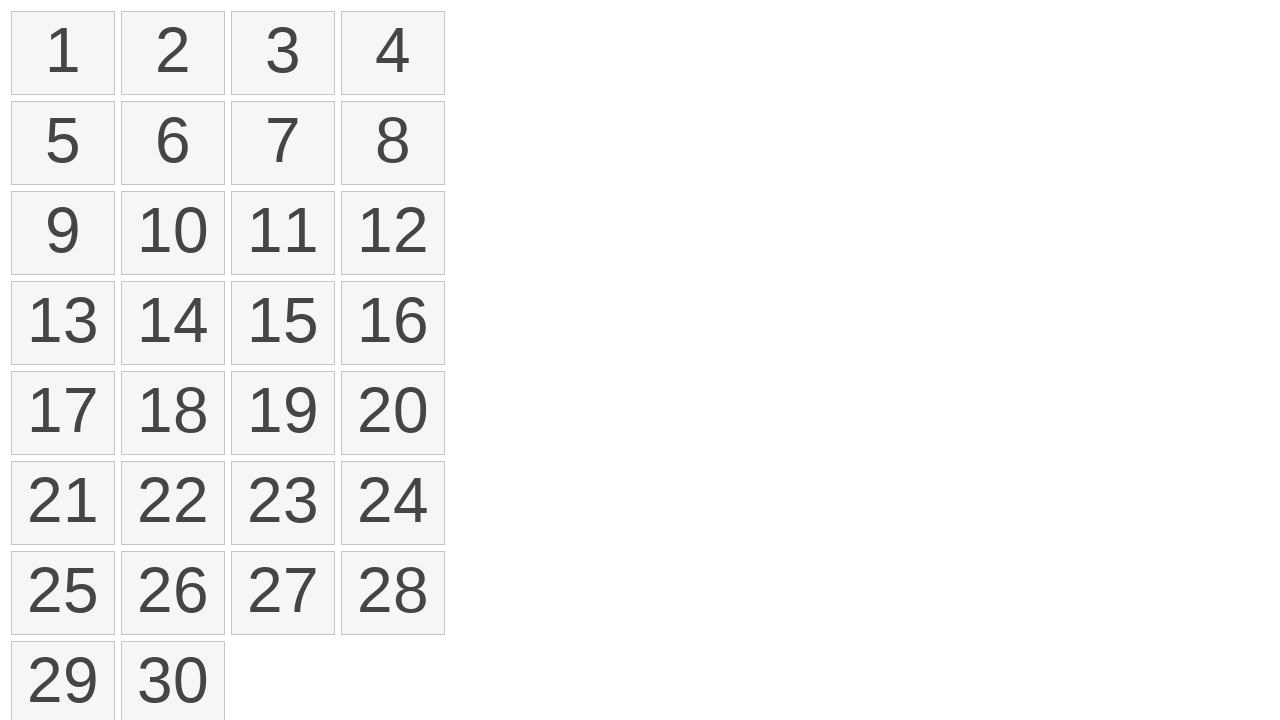

Retrieved bounding box of first item
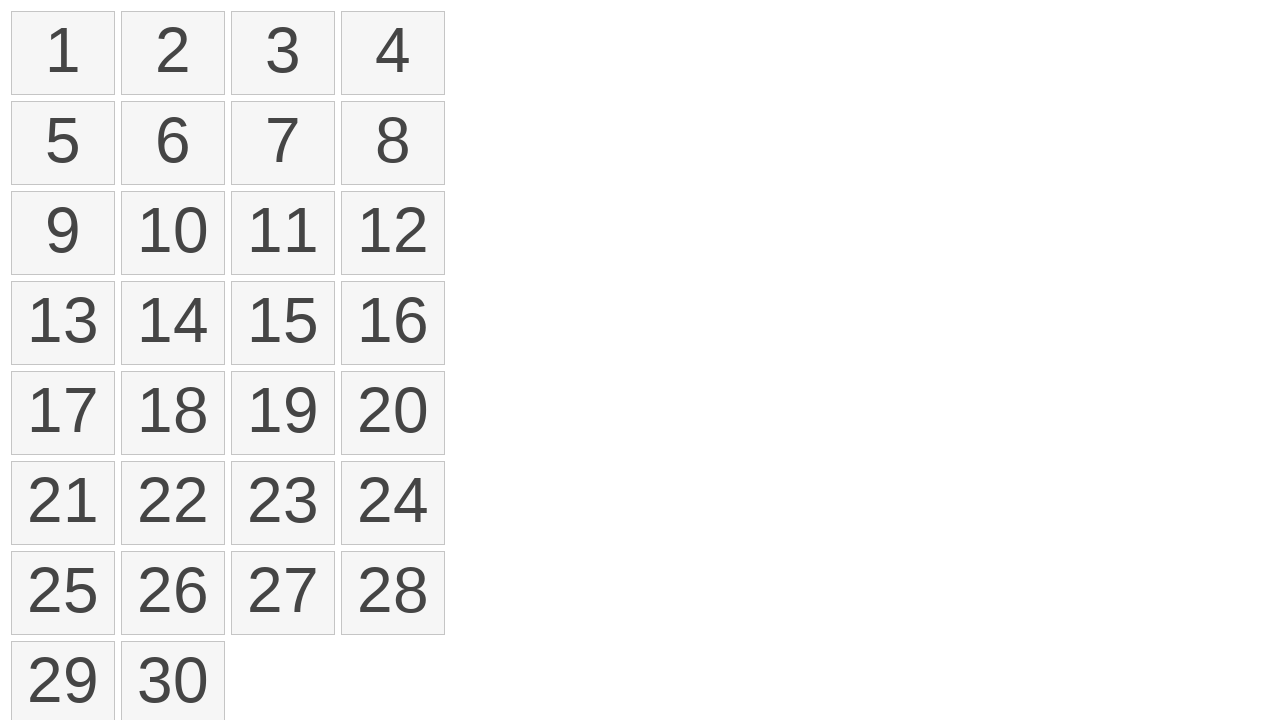

Retrieved bounding box of eighth item
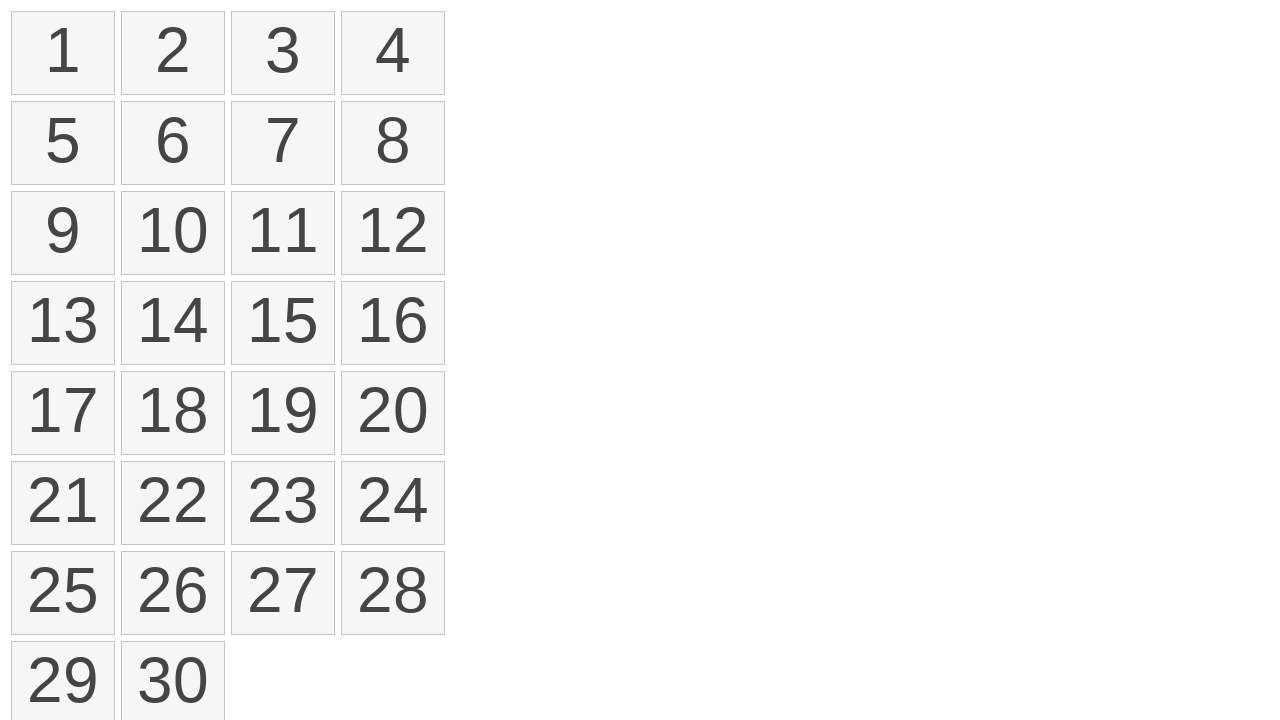

Moved mouse to center of first item at (63, 53)
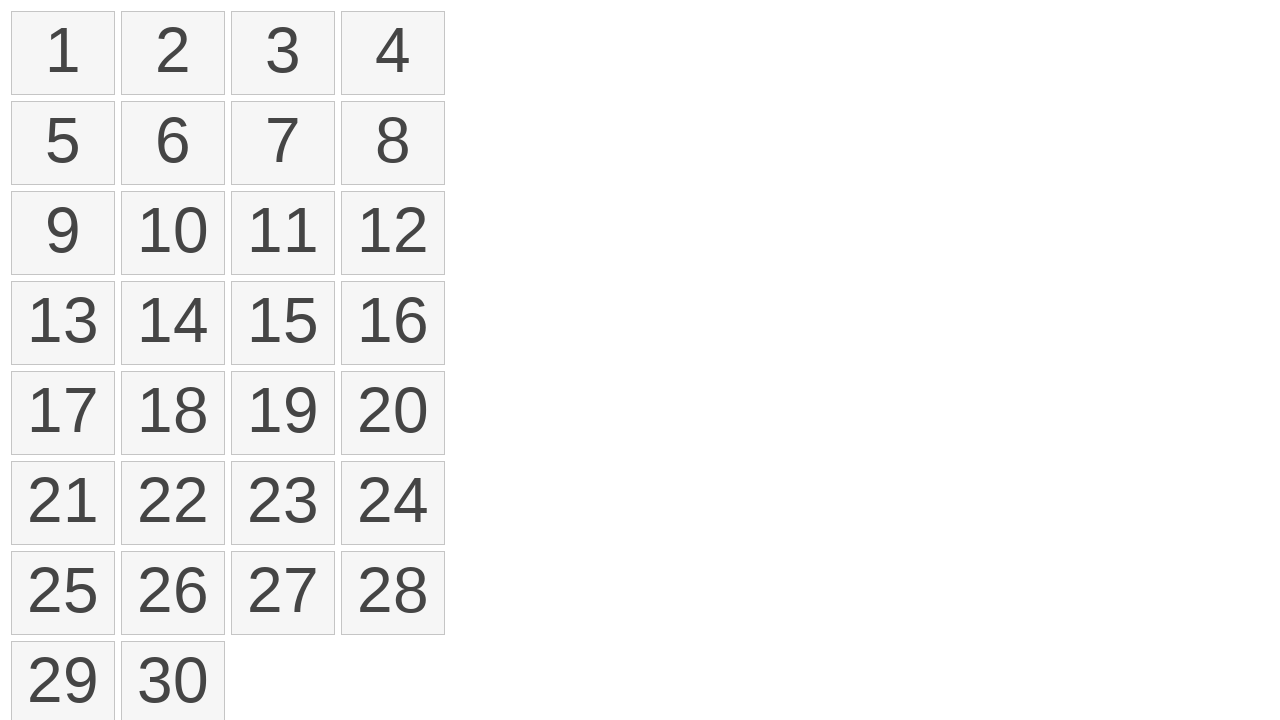

Mouse button pressed down on first item at (63, 53)
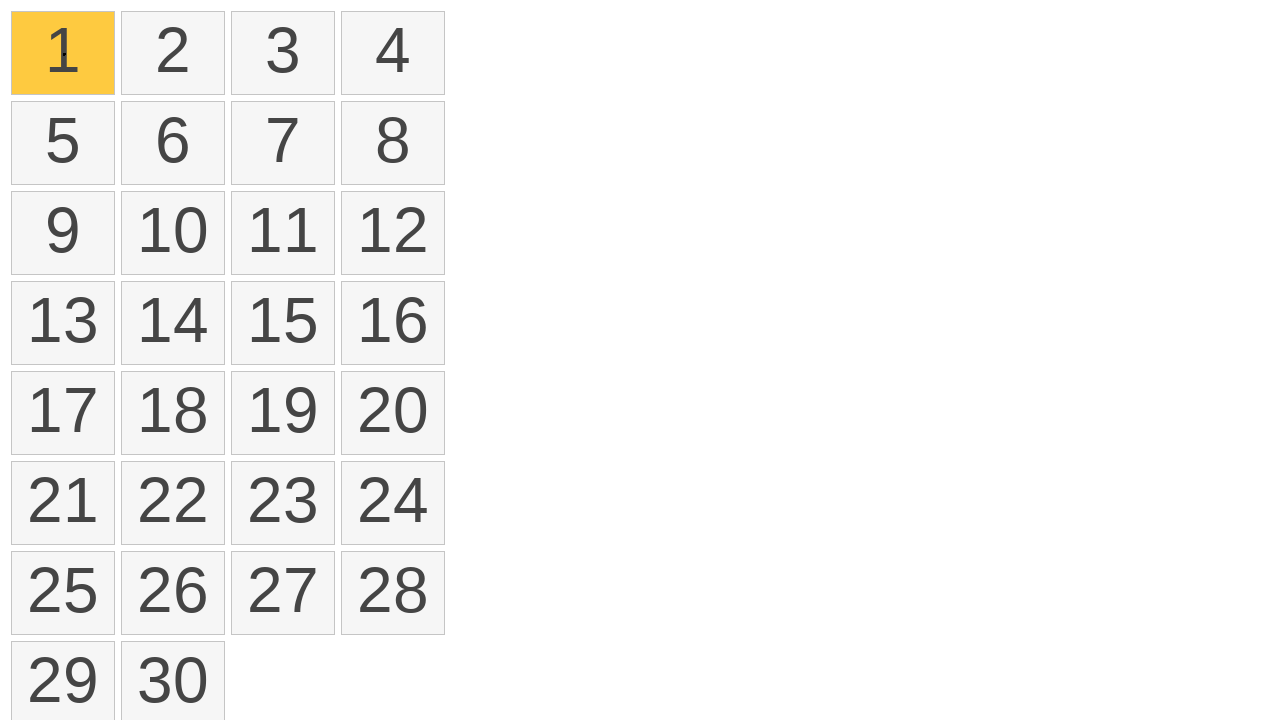

Dragged mouse to center of eighth item while holding button at (393, 143)
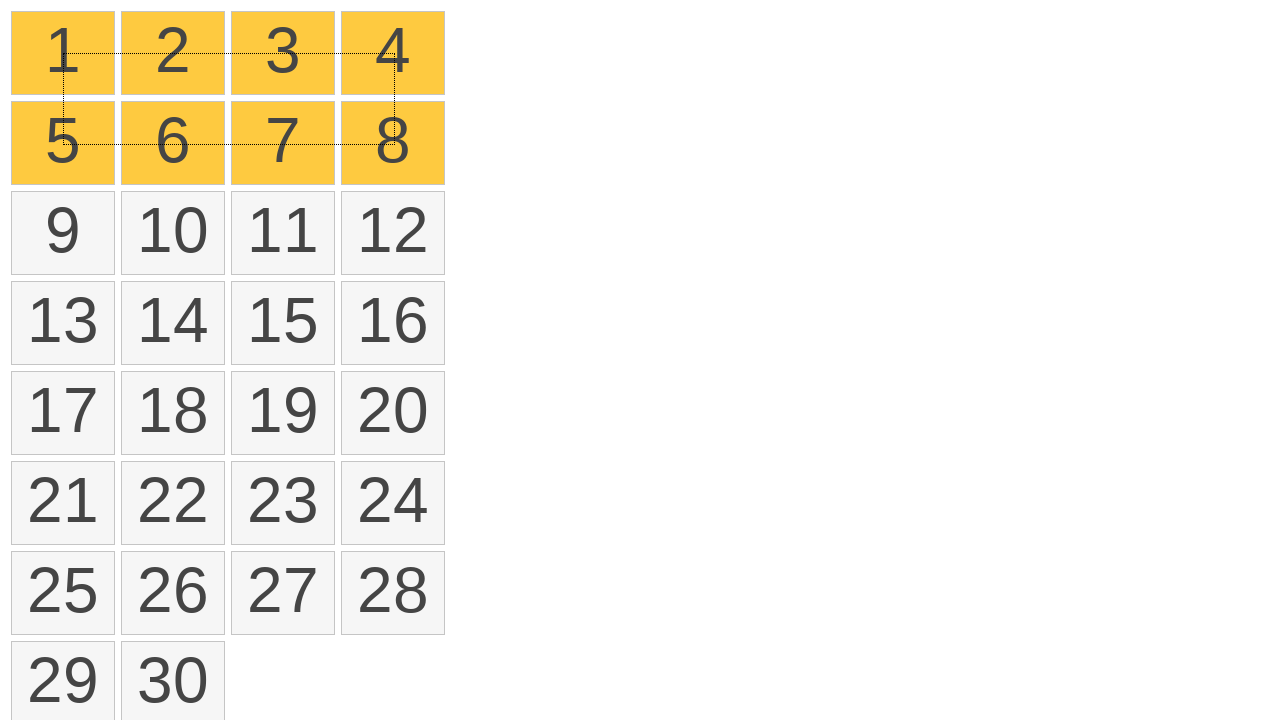

Released mouse button to complete drag selection at (393, 143)
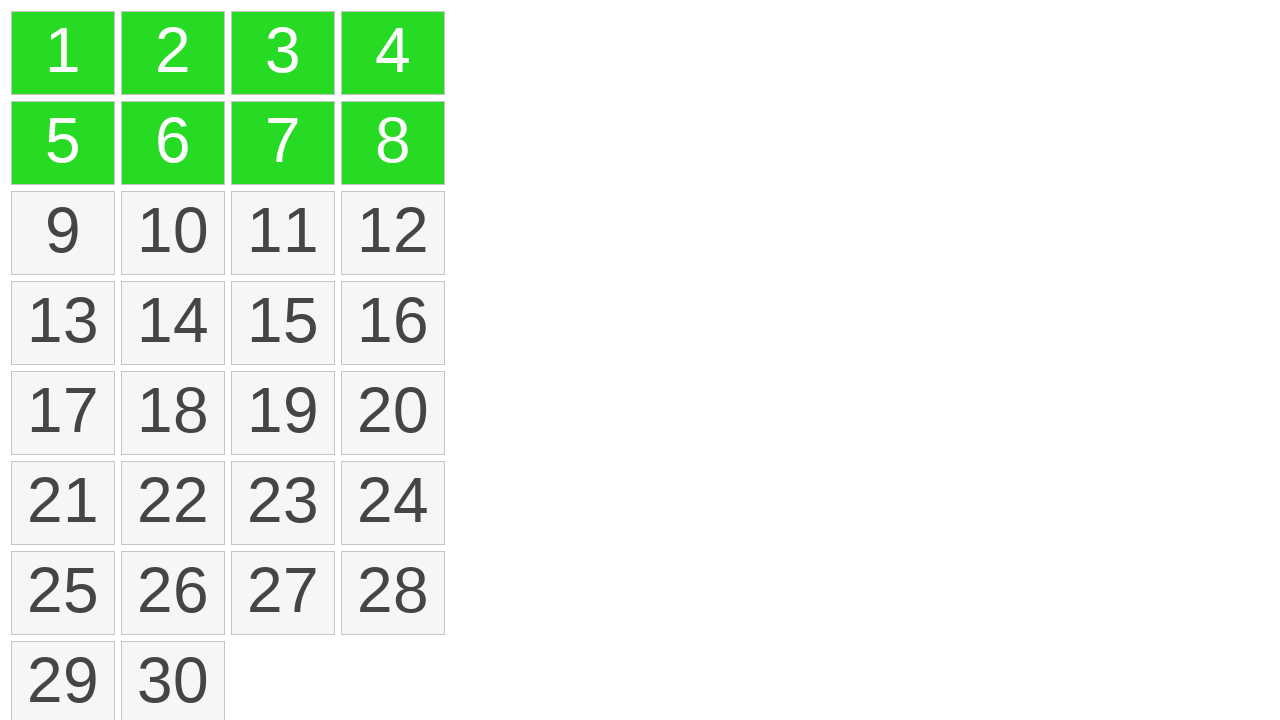

Located all selected items with ui-selected class
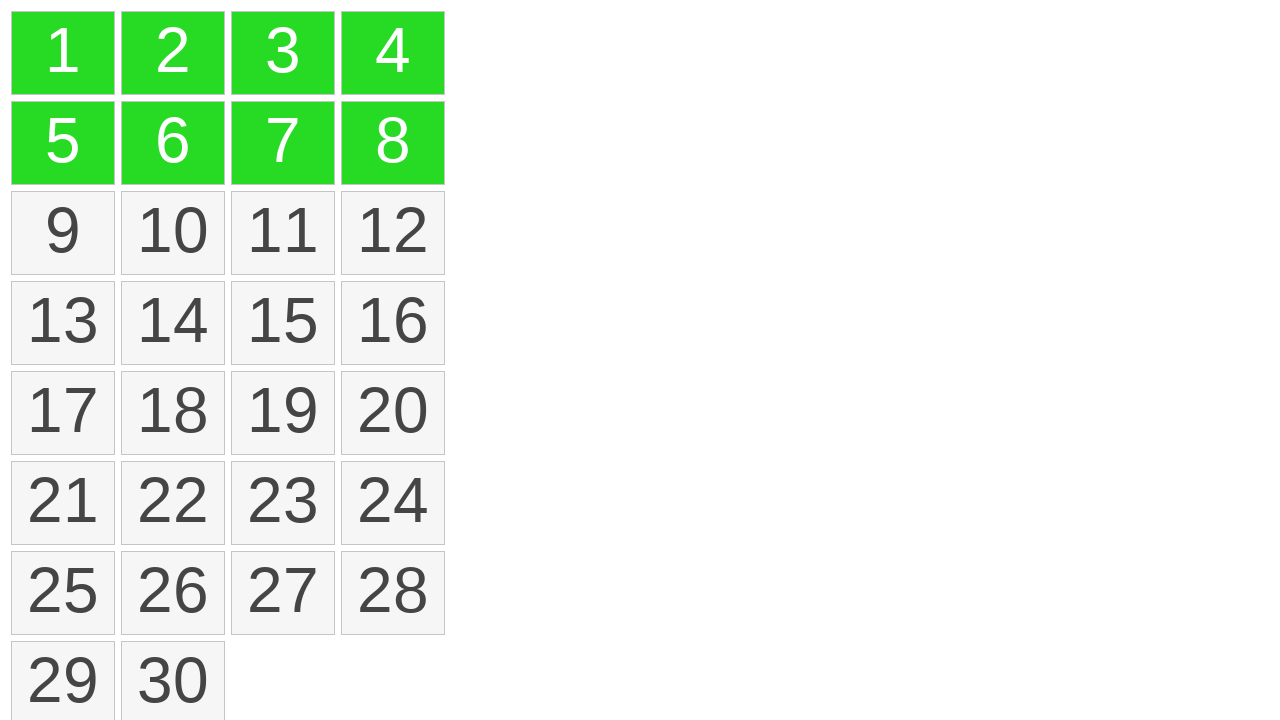

Verified that 8 items are selected
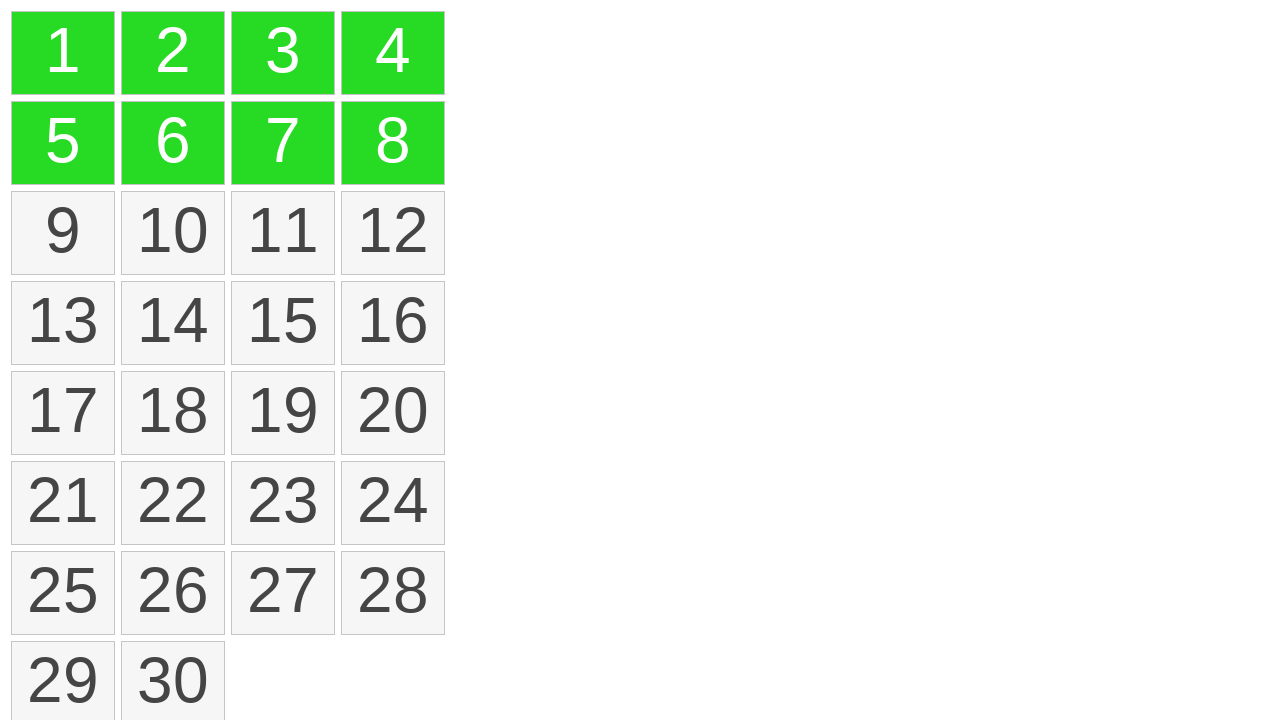

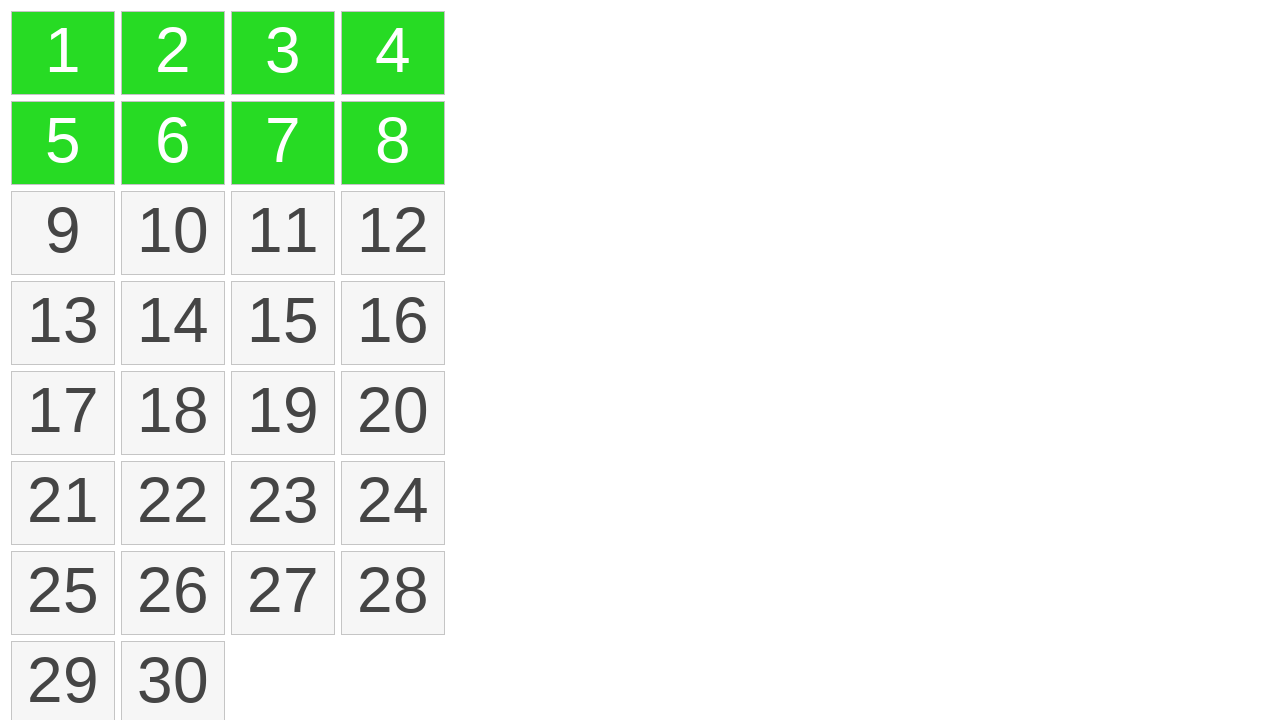